Tests add/remove elements functionality by clicking Add Element button, verifying Delete button appears, clicking Delete, and verifying the page heading is still visible

Starting URL: https://the-internet.herokuapp.com/add_remove_elements/

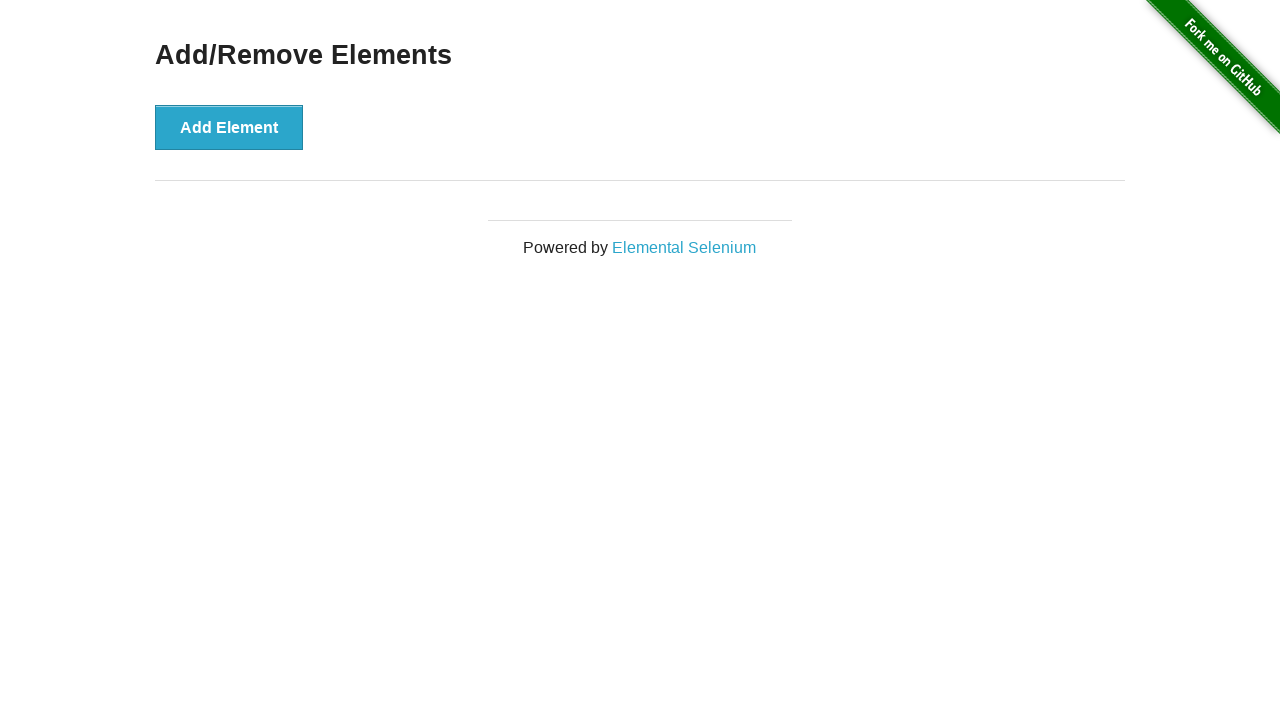

Clicked Add Element button at (229, 127) on button[onclick='addElement()']
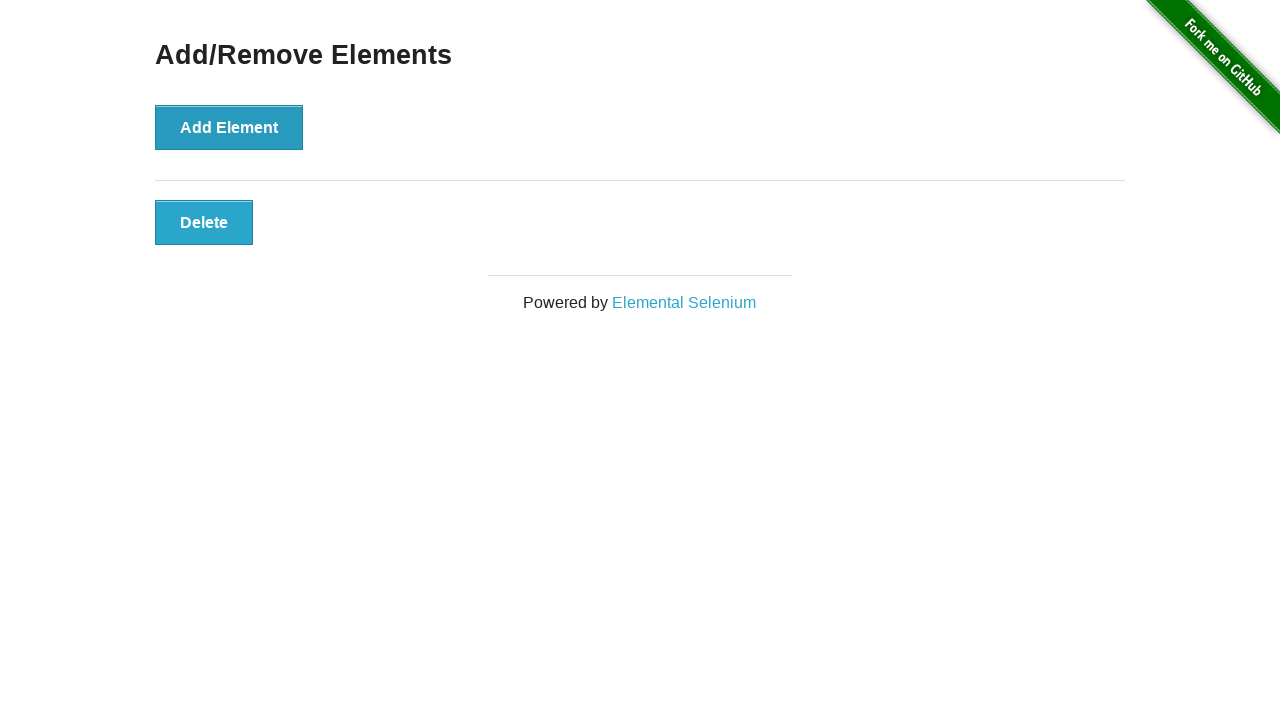

Delete button appeared and is visible
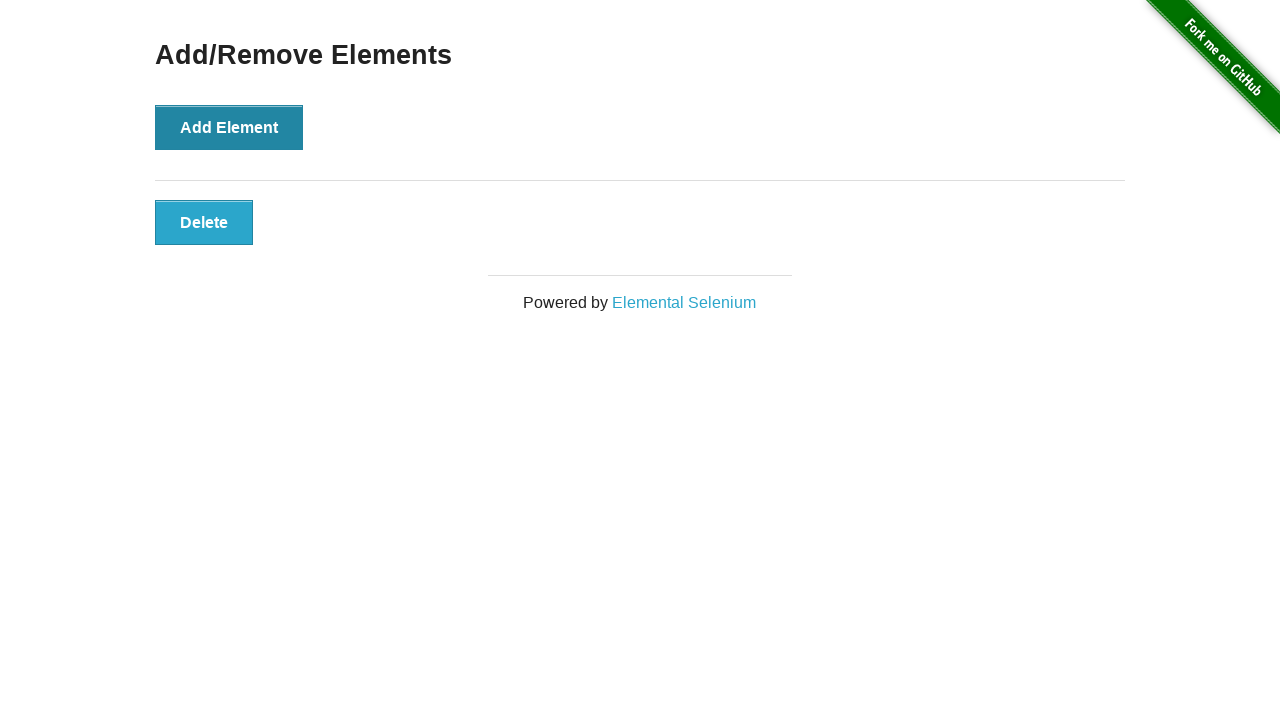

Clicked Delete button at (204, 222) on button.added-manually
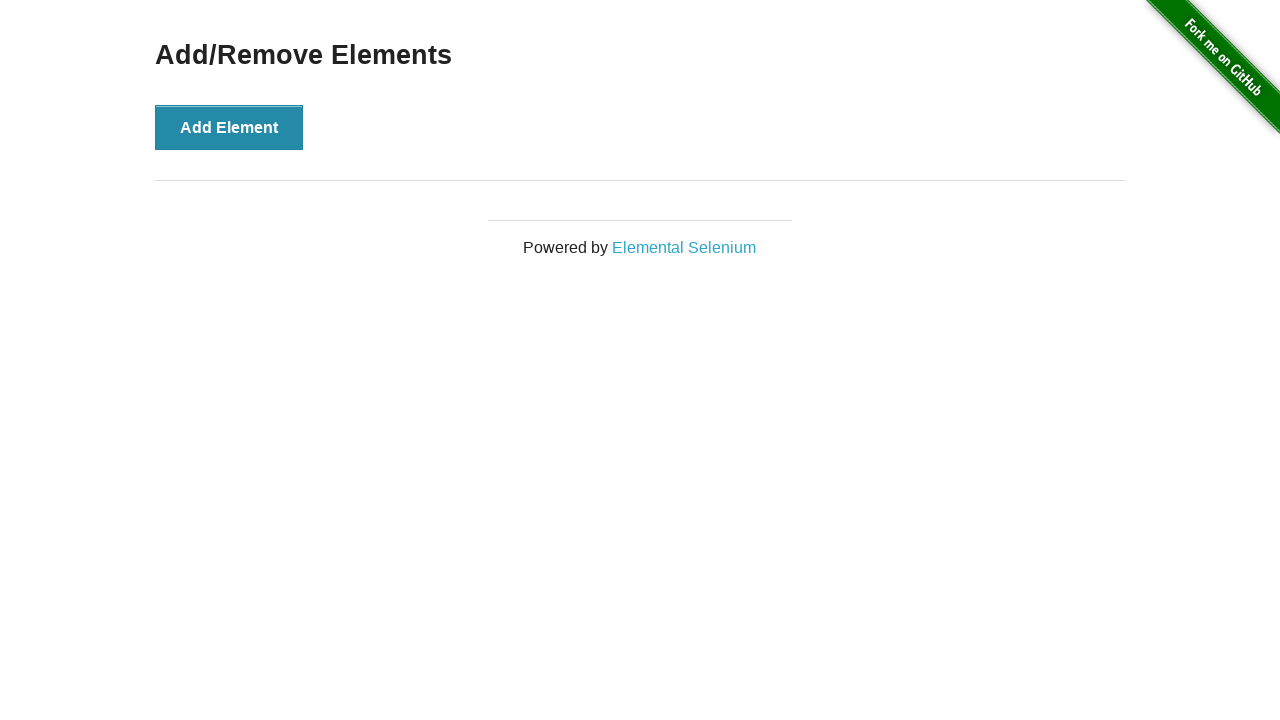

Add/Remove Elements heading is still visible
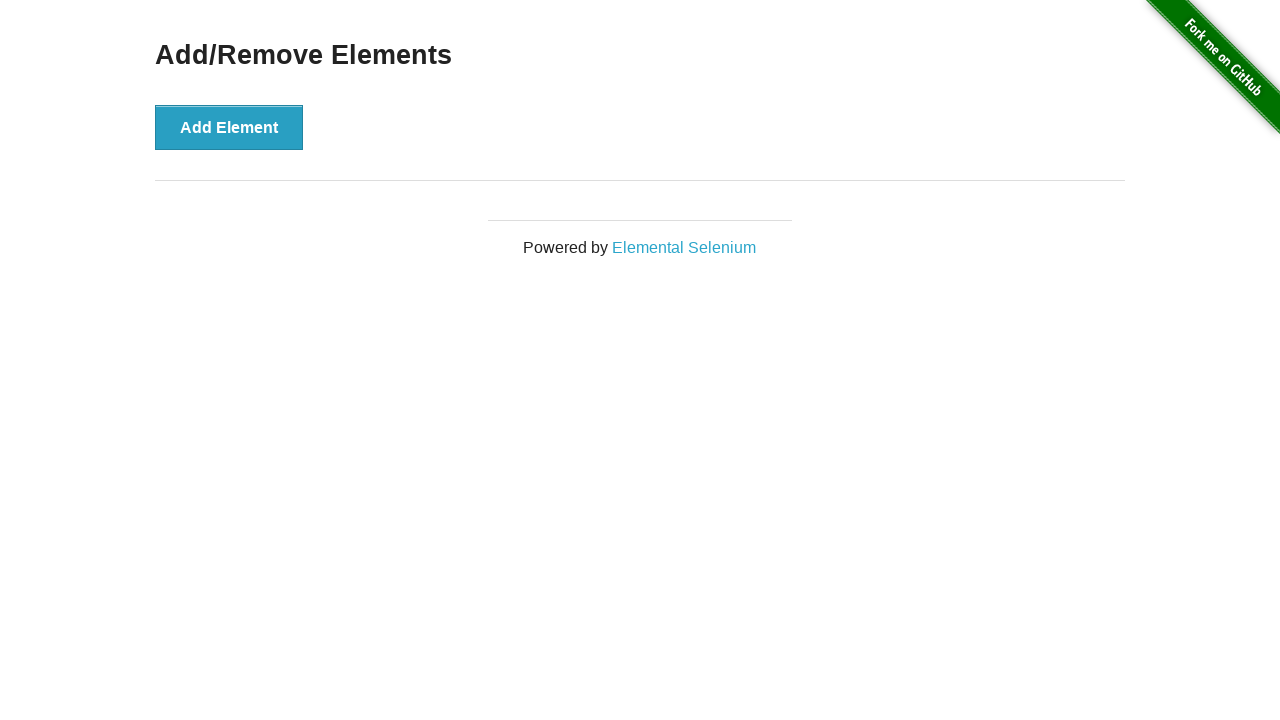

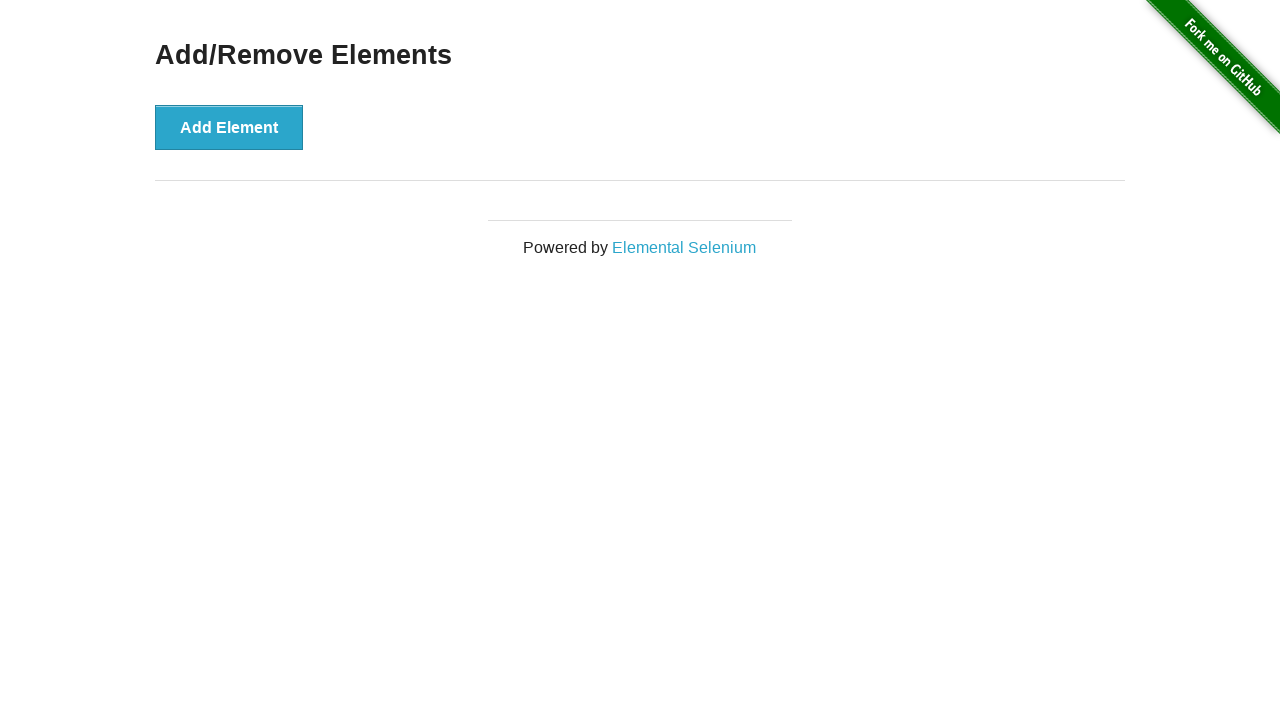